Tests that the Gcores homepage loads correctly by verifying the URL and checking that no HTTP error codes are present in the page source.

Starting URL: https://www.gcores.com/

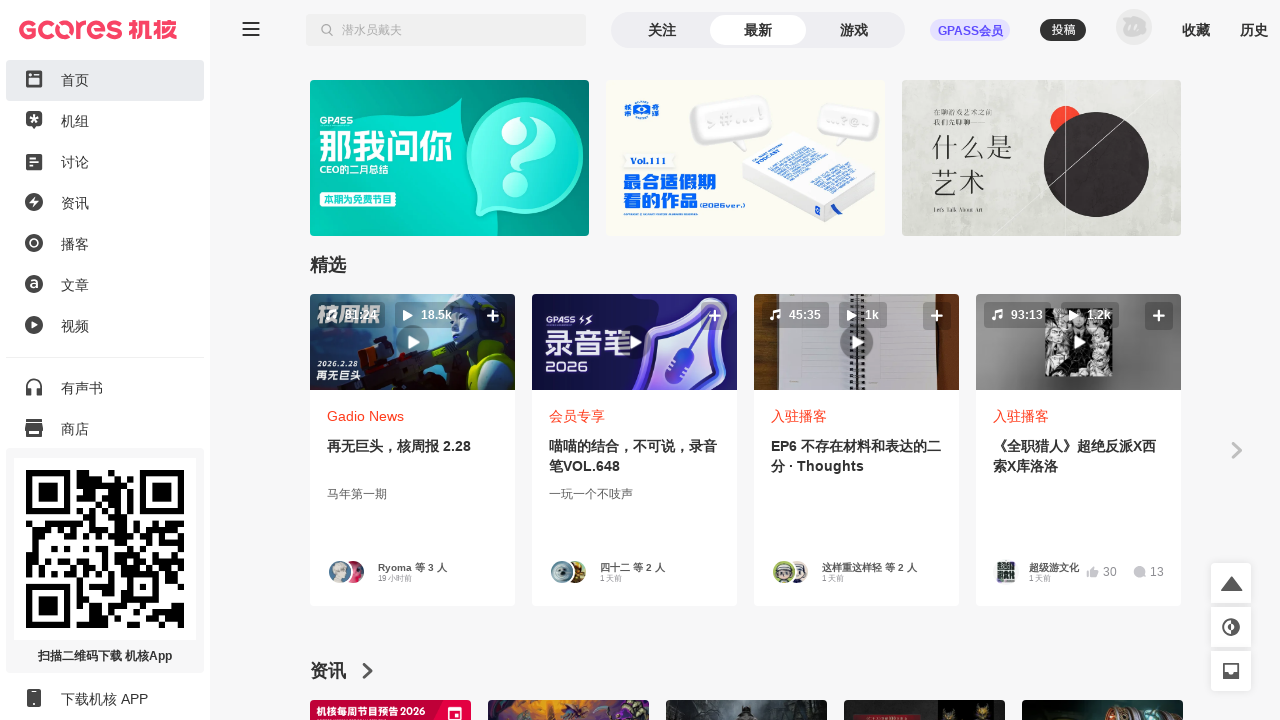

Page DOM content loaded
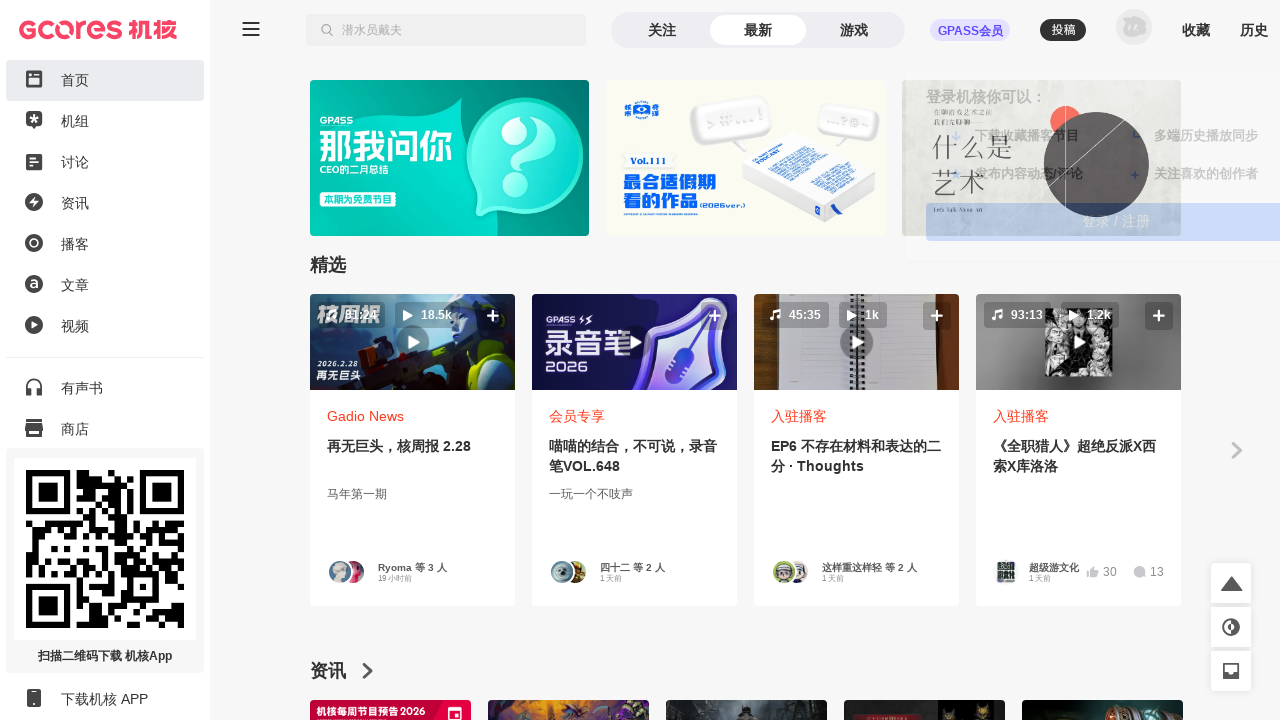

Verified current URL contains https://www.gcores.com/
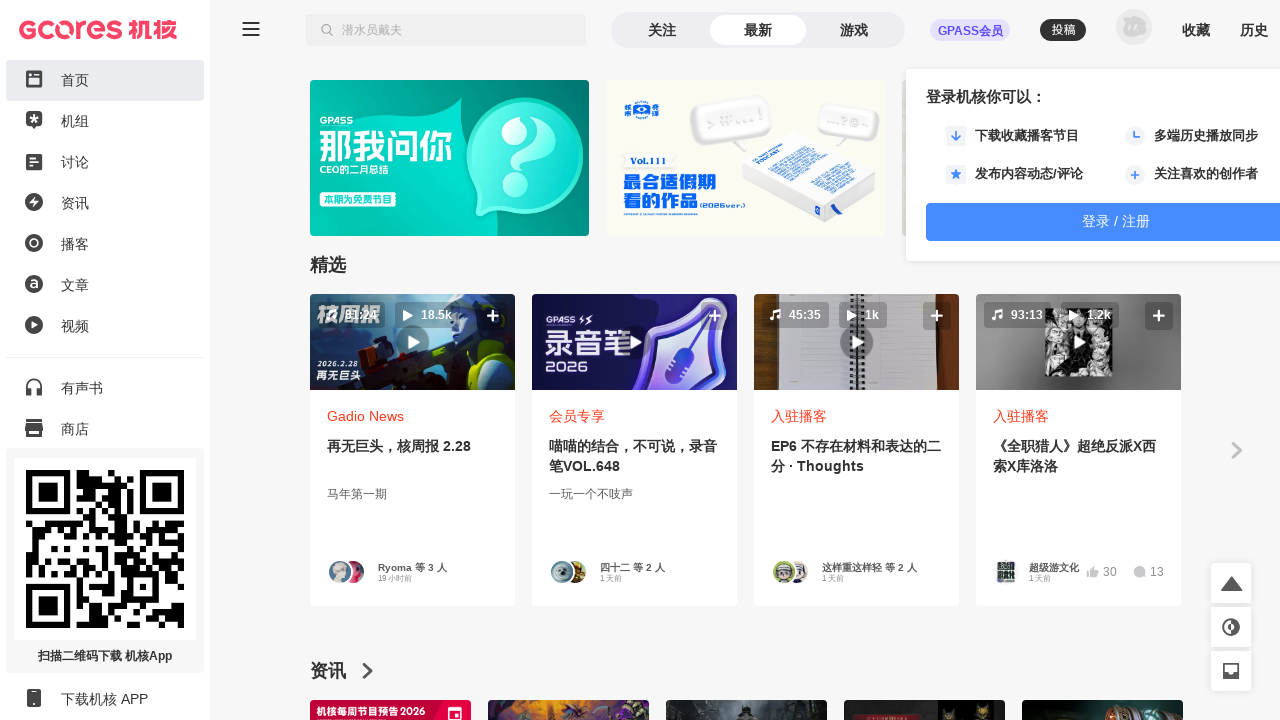

Main app container #app_inner loaded
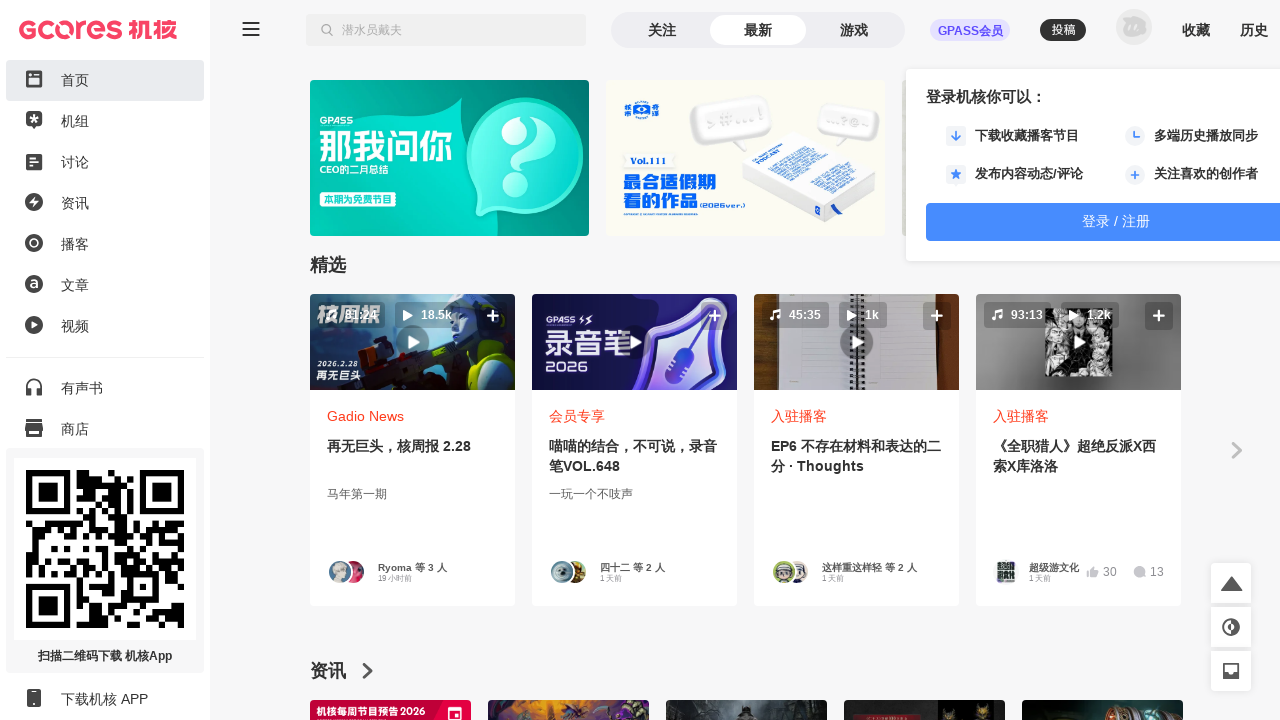

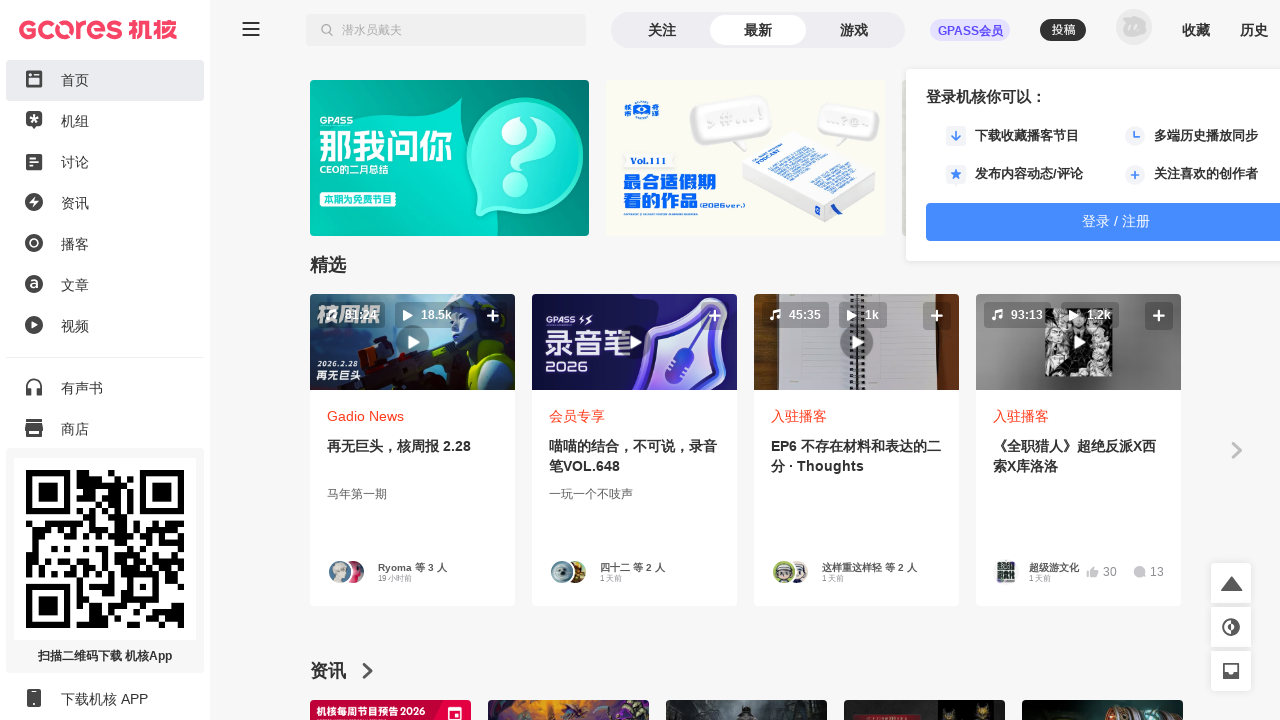